Tests email field validation by first entering an invalid email (without @), checking for error message, then entering a valid email and verifying the error disappears

Starting URL: https://osstep.github.io/action_fill

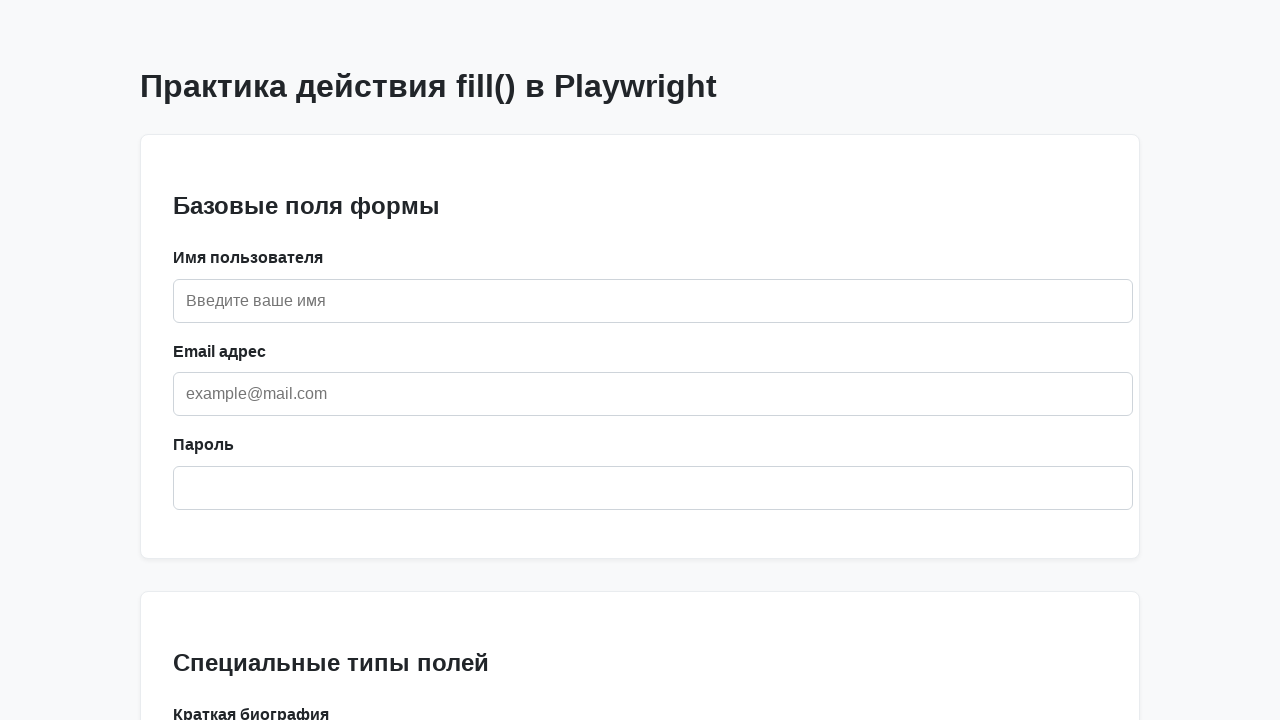

Located email input field by placeholder 'example@mail.com'
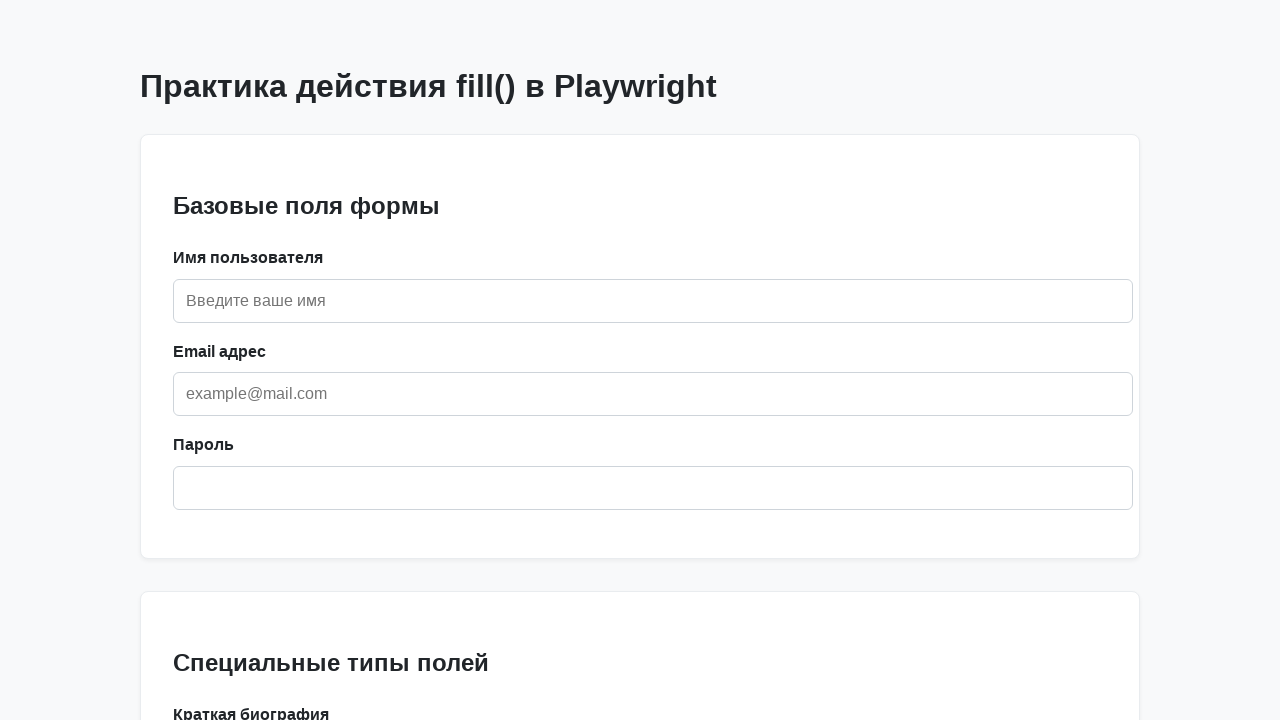

Located error message element 'Введите корректный email'
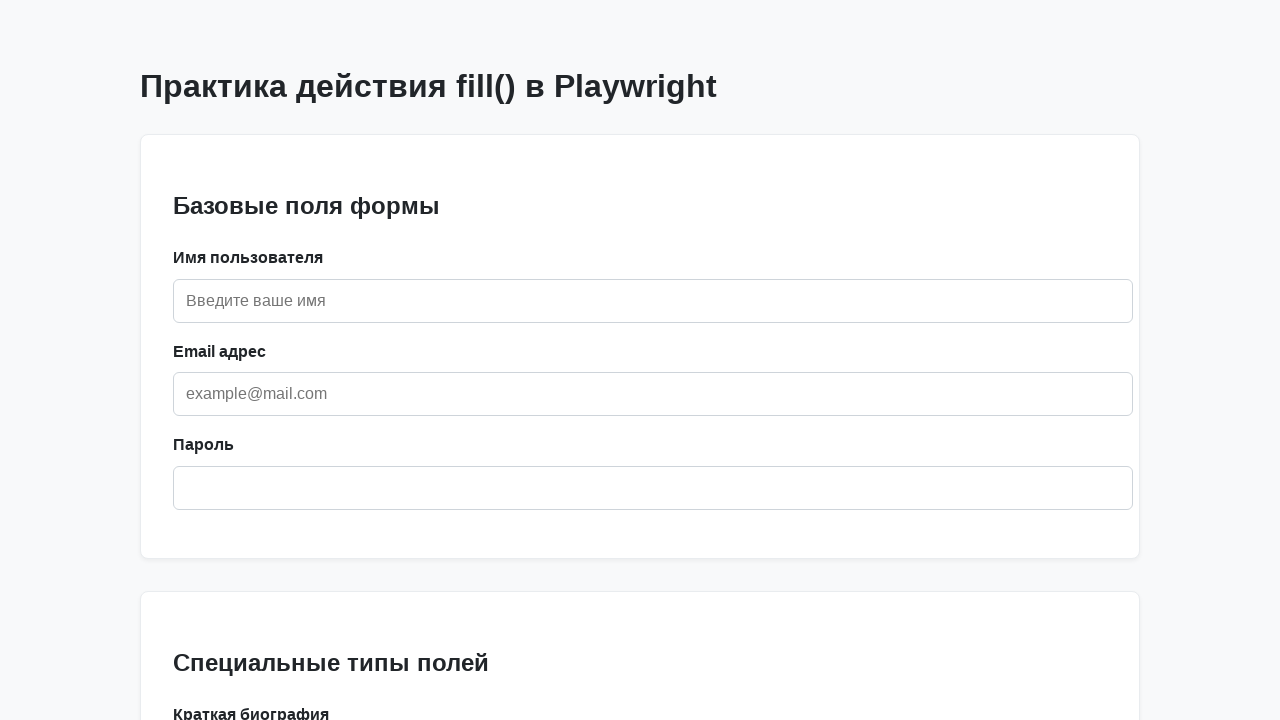

Entered invalid email 'examplemail.com' (without @) into email field on internal:attr=[placeholder="example@mail.com"i]
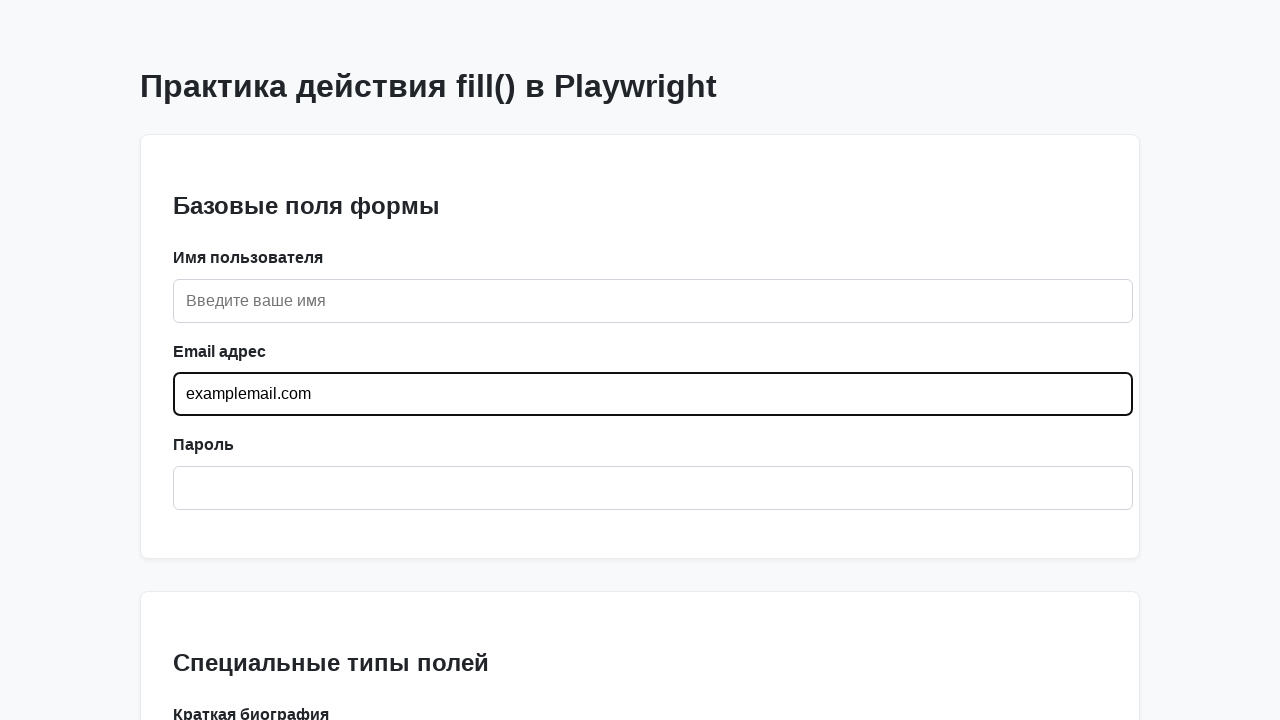

Blurred email field to trigger validation
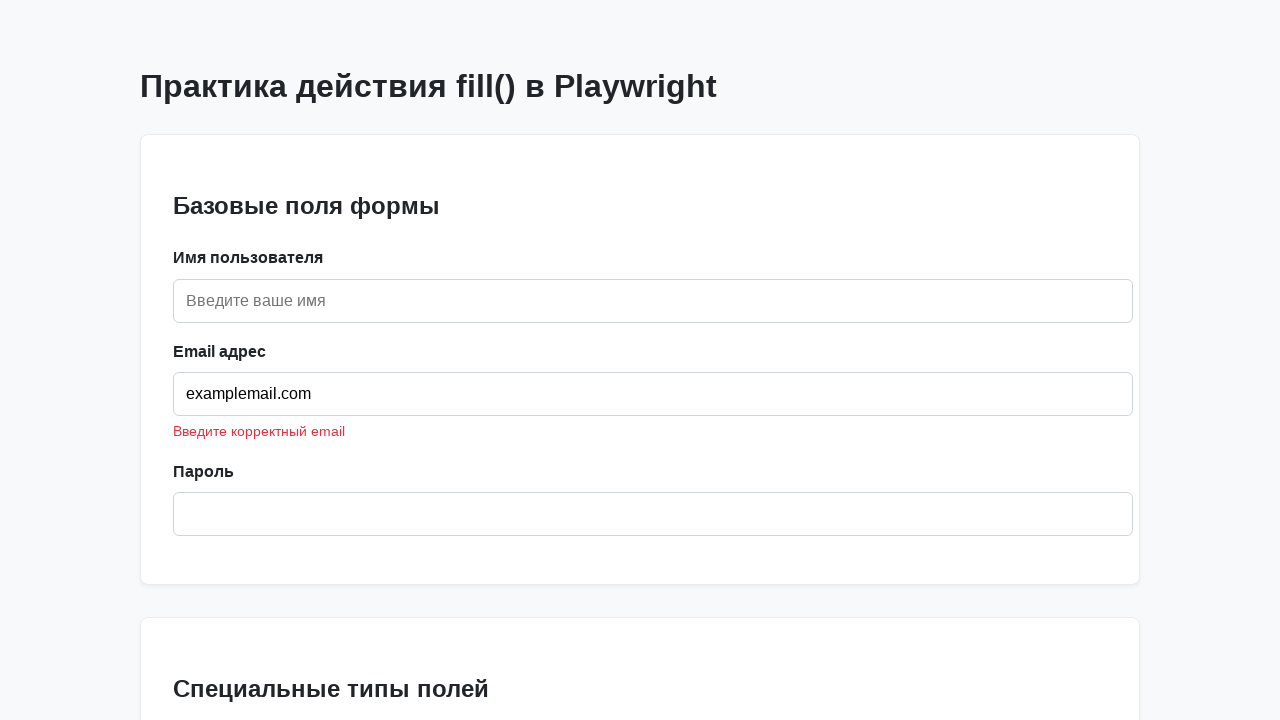

Verified error message is visible for invalid email
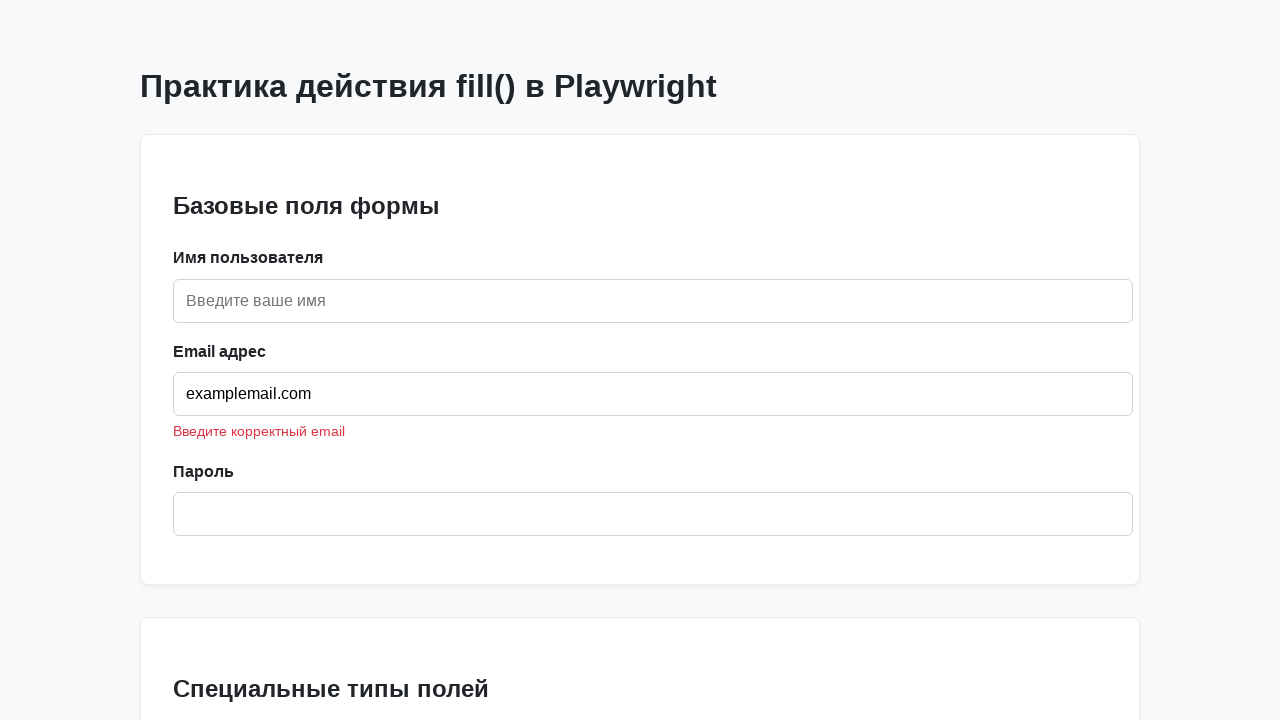

Entered valid email 'example@mail.com' into email field on internal:attr=[placeholder="example@mail.com"i]
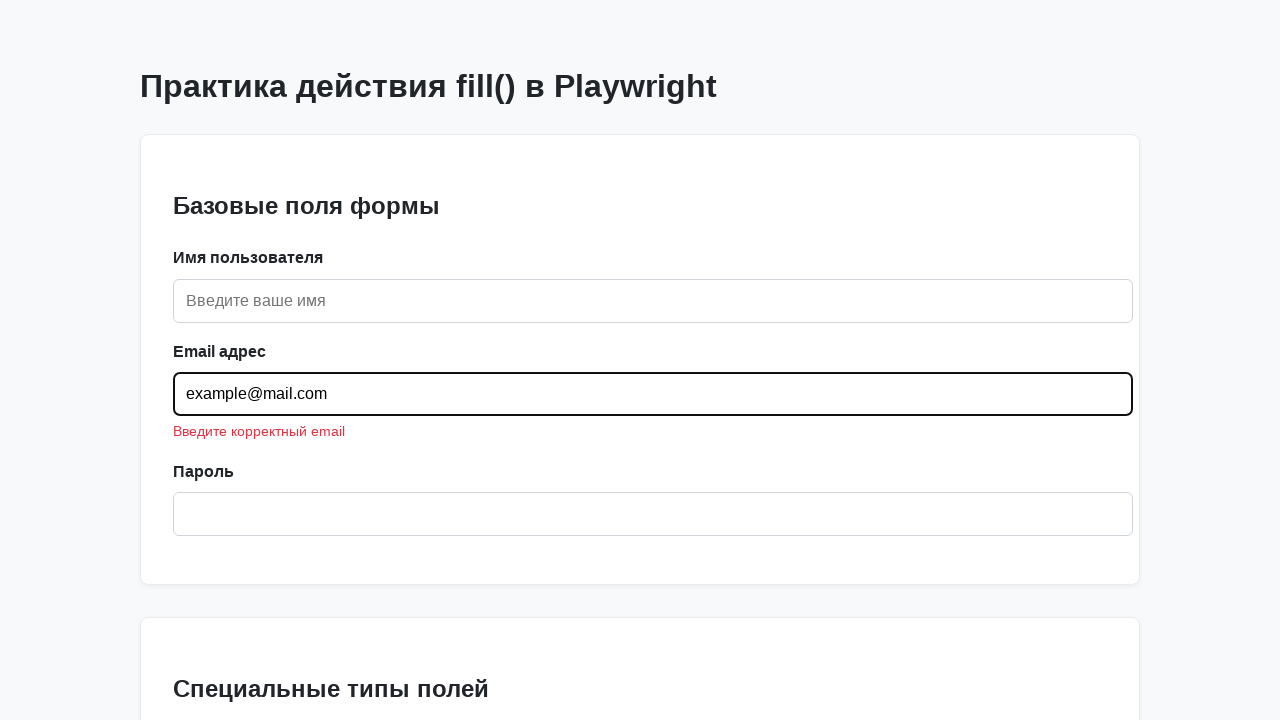

Blurred email field to trigger validation
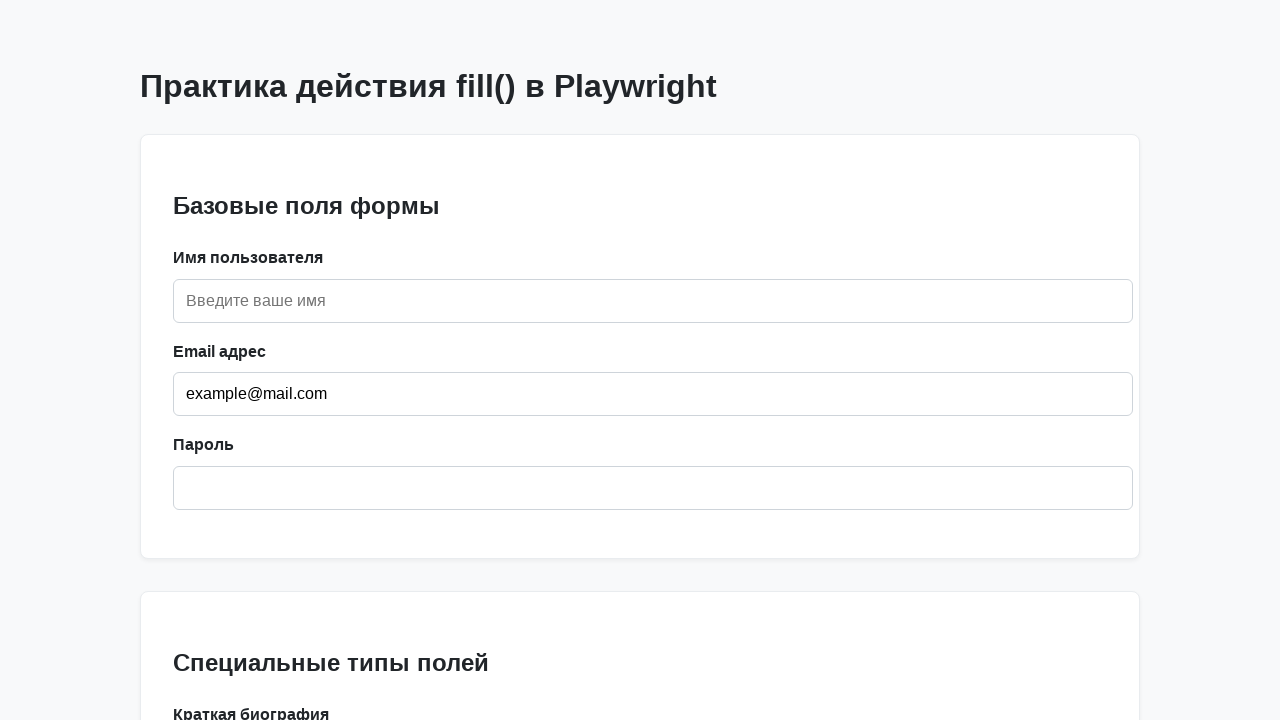

Verified error message is hidden for valid email
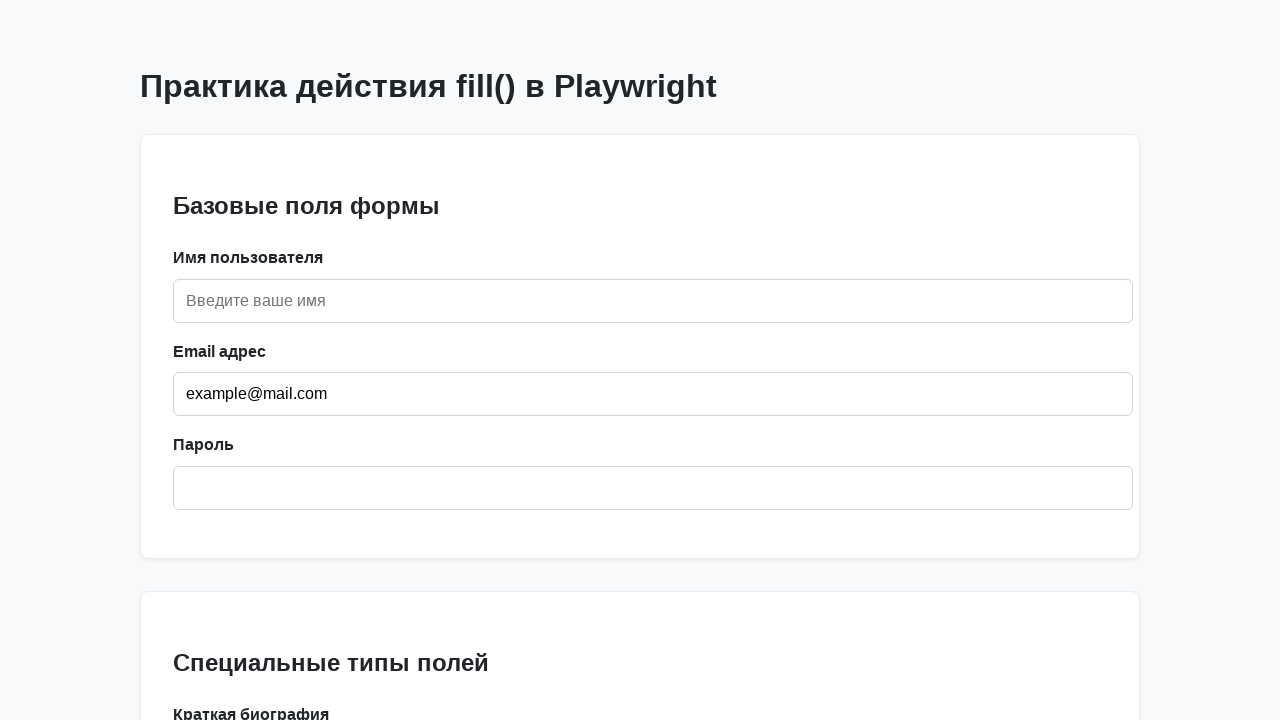

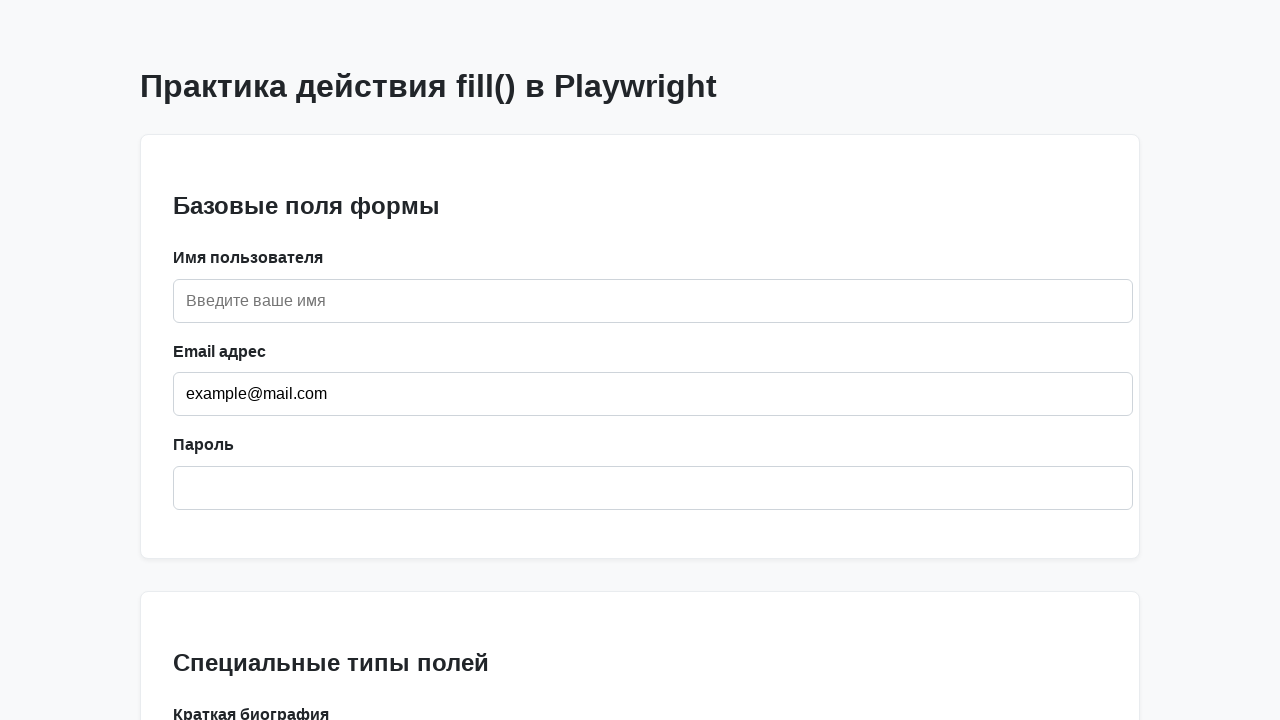